Tests a practice form by filling in personal details including first name, last name, email, gender selection, phone number, and hobby checkbox

Starting URL: https://demoqa.com/automation-practice-form/

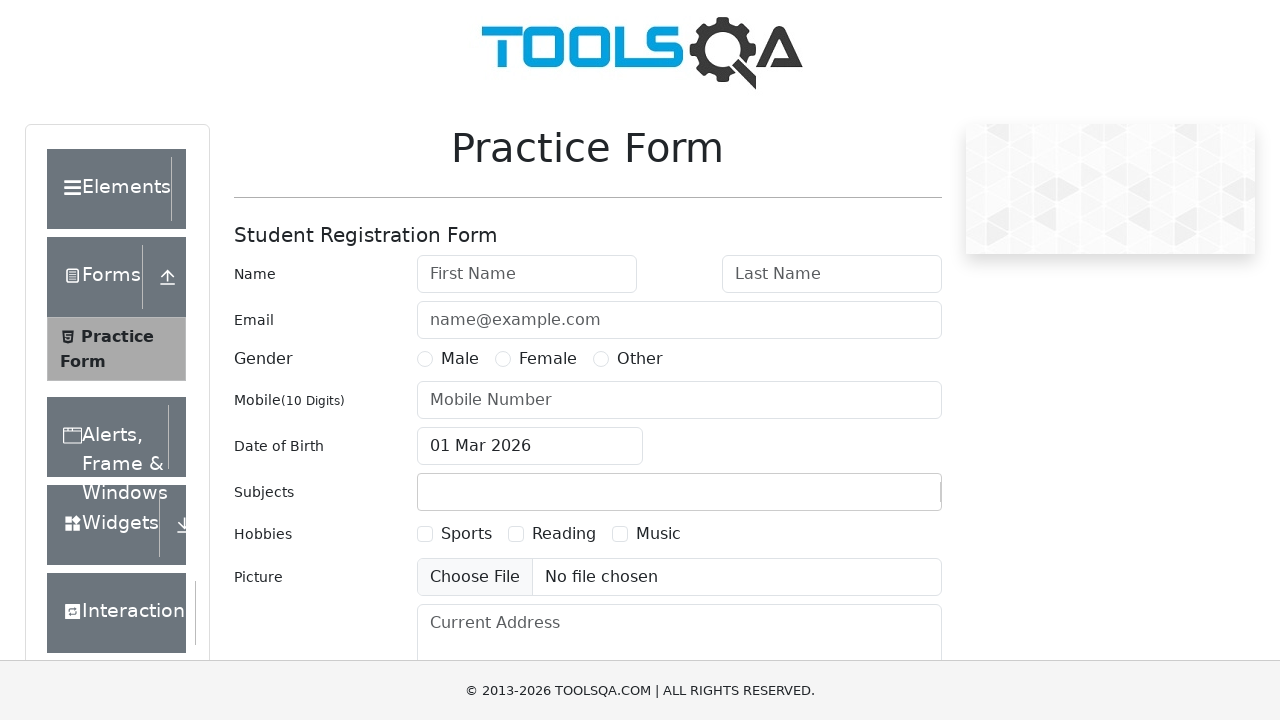

Filled first name field with 'vidya' on input#firstName
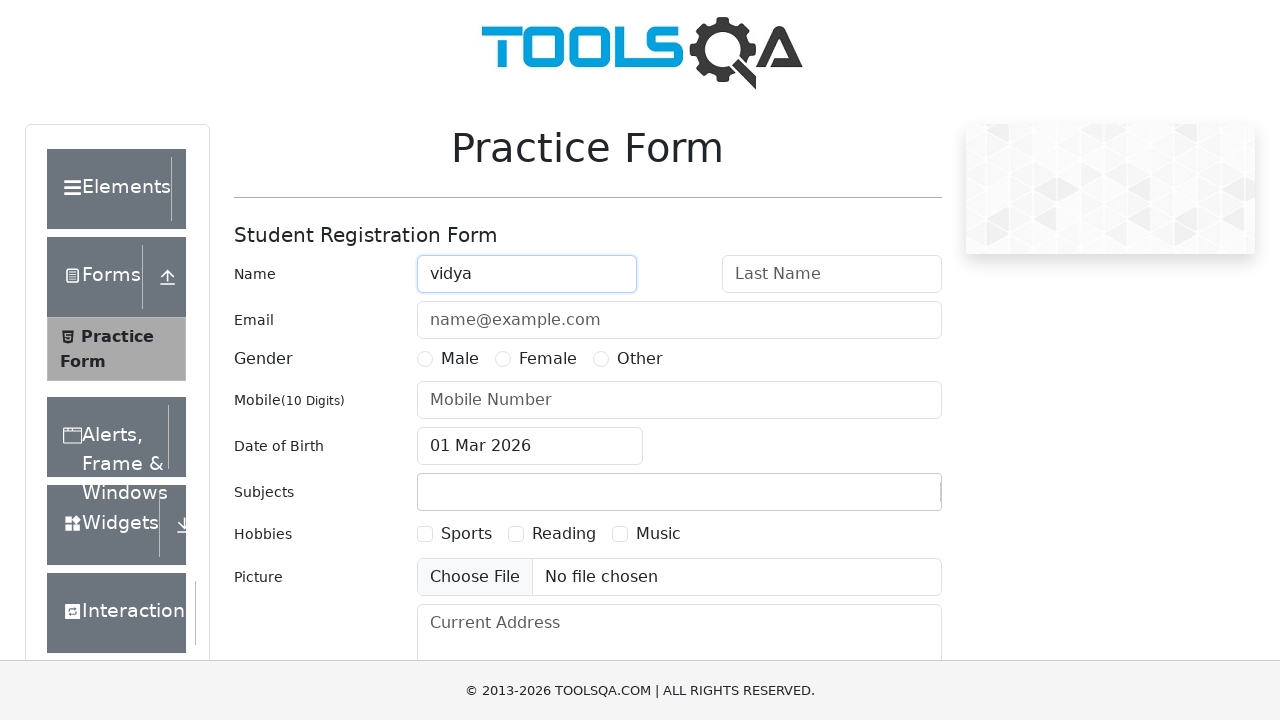

Filled last name field with 'shree' on input#lastName
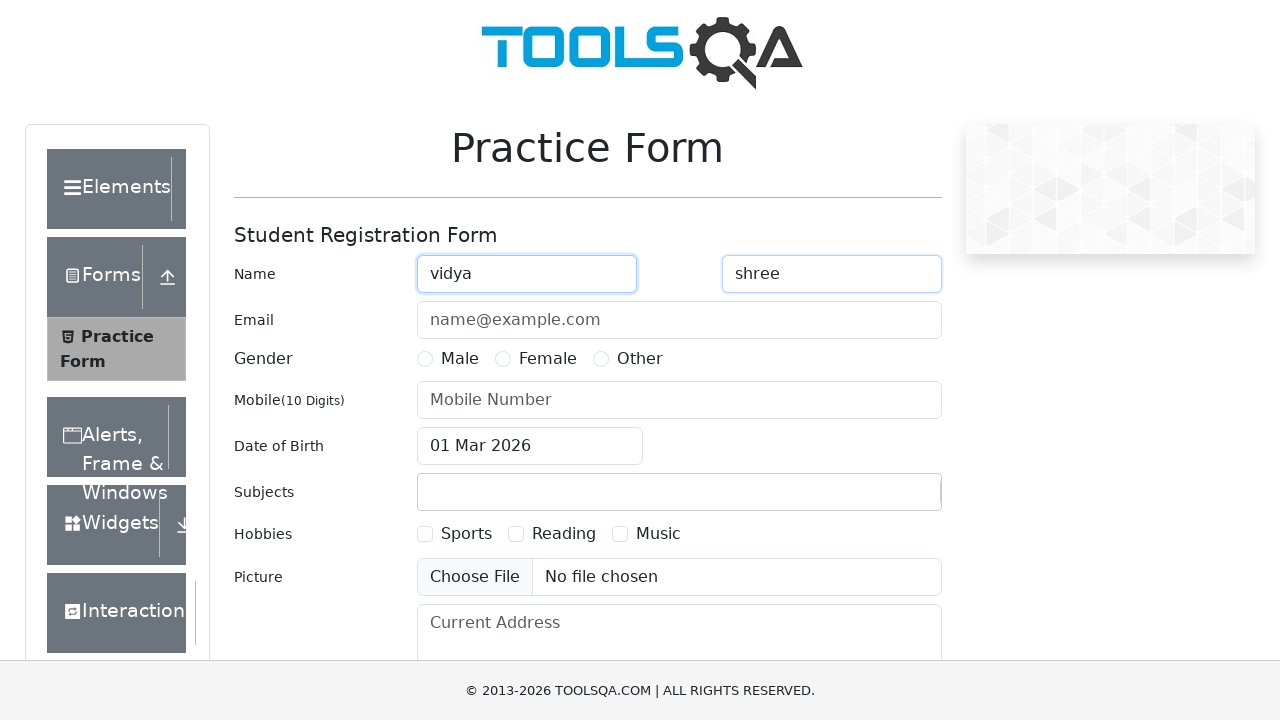

Filled email field with 'mounaren718@gmail.com' on input#userEmail
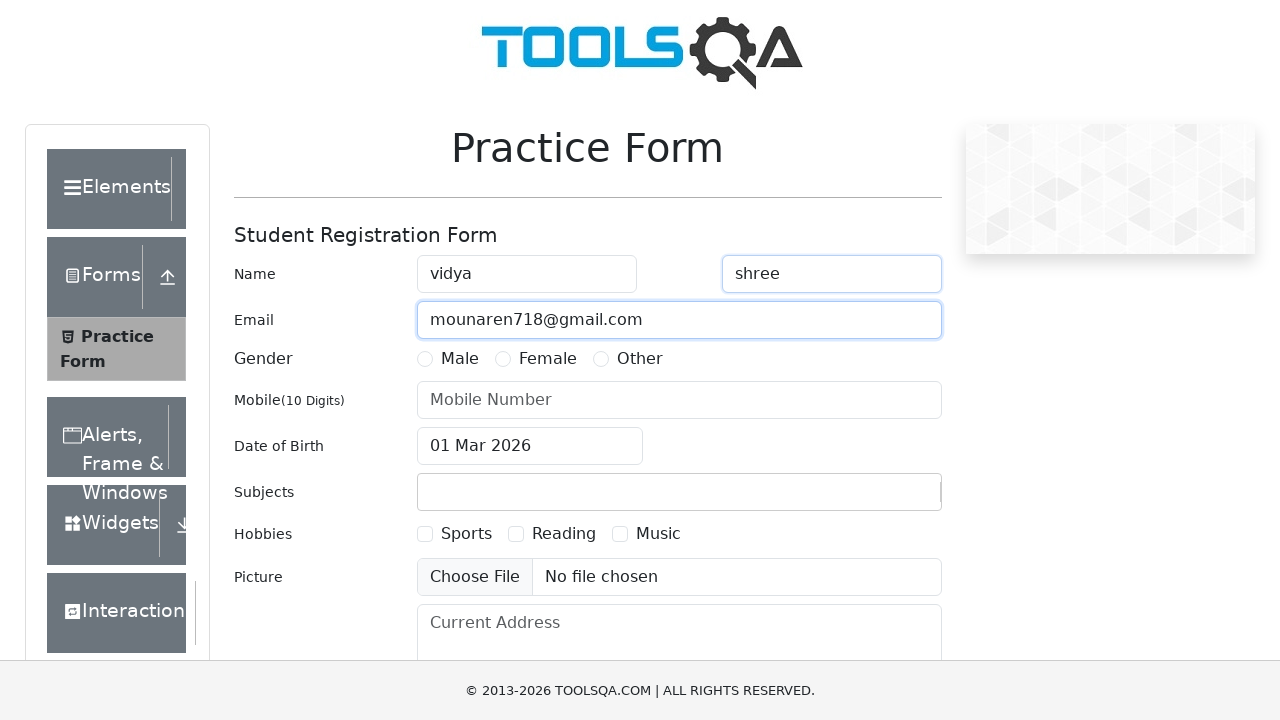

Selected Female gender option at (548, 359) on label:text('Female')
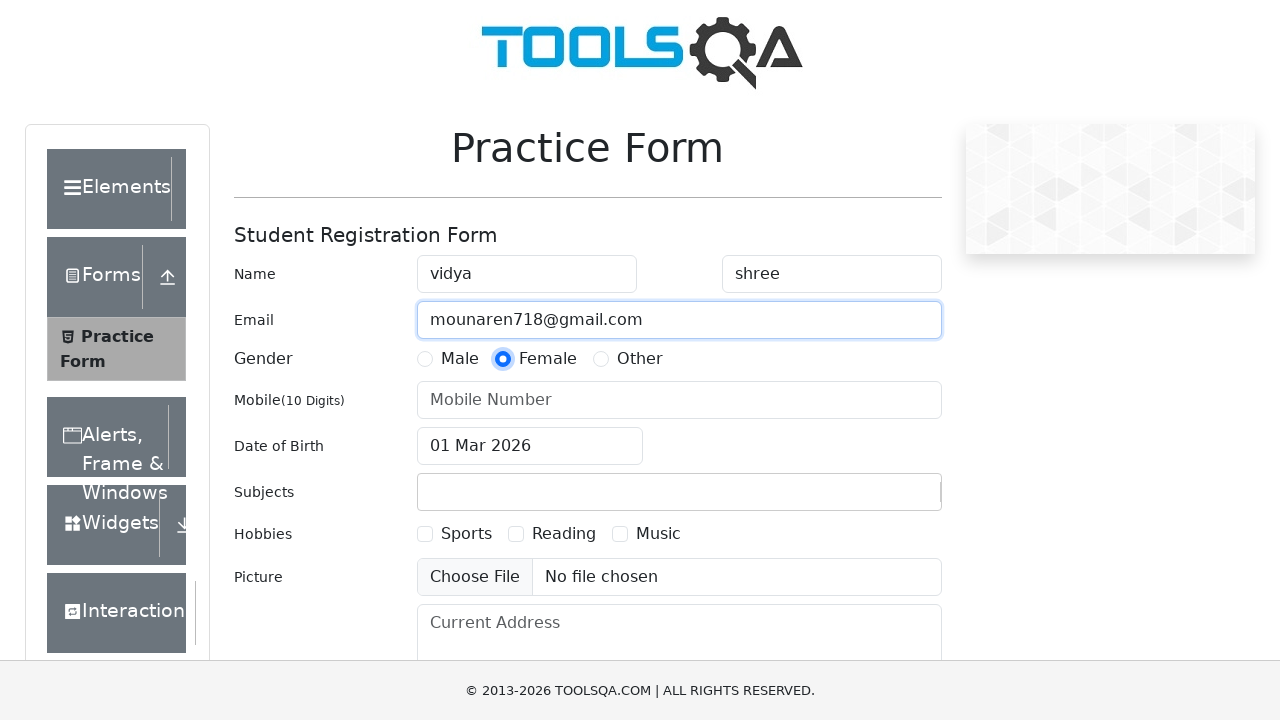

Filled phone number field with '1234567890' on input#userNumber
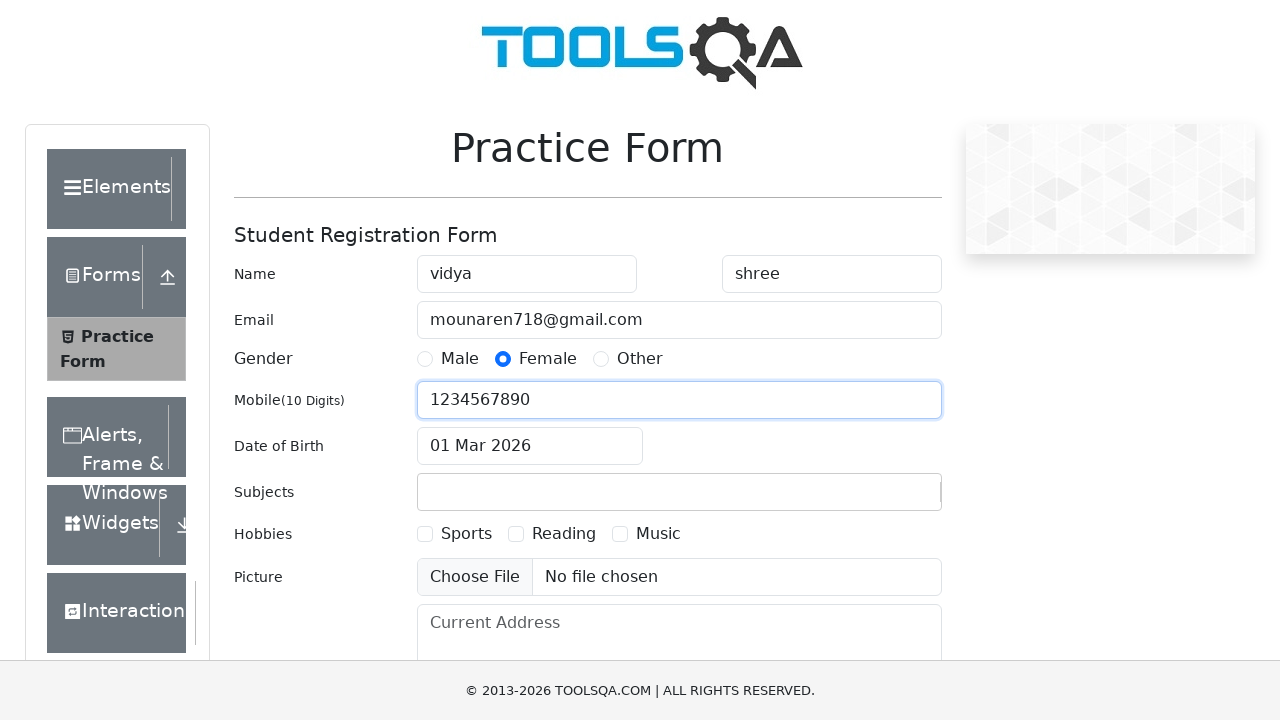

Selected Reading hobby checkbox at (564, 534) on label[for='hobbies-checkbox-2']
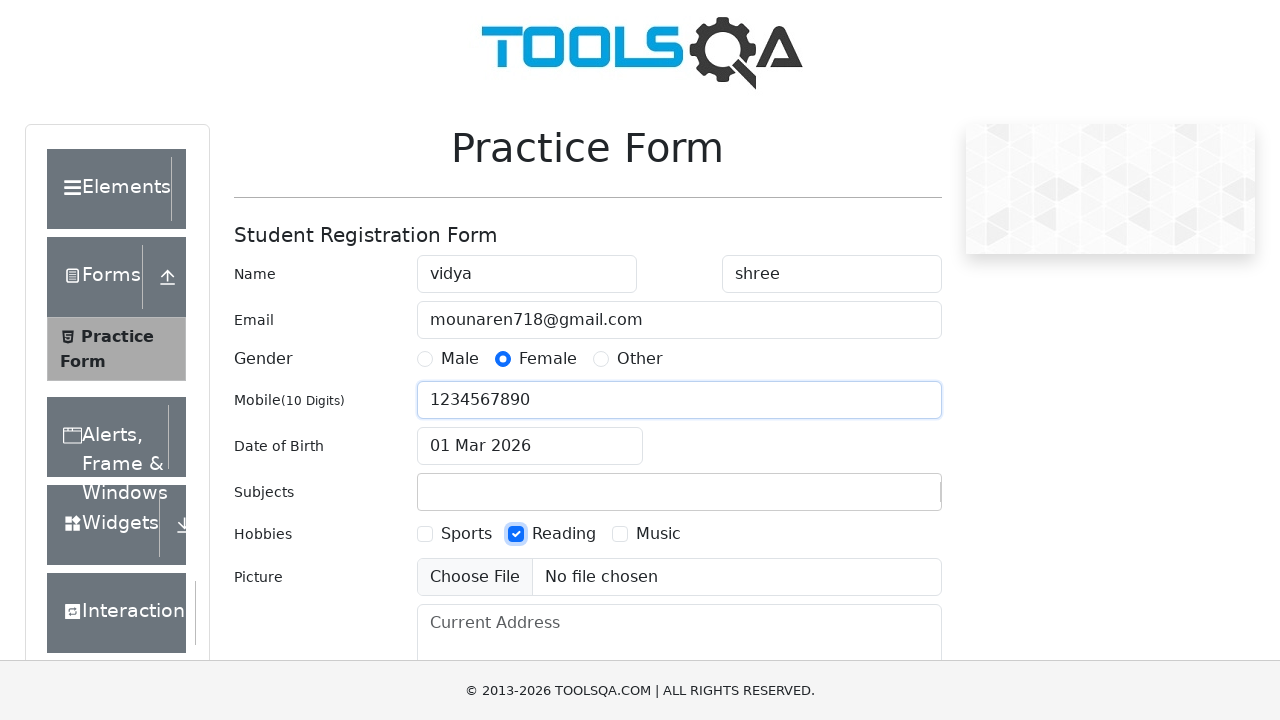

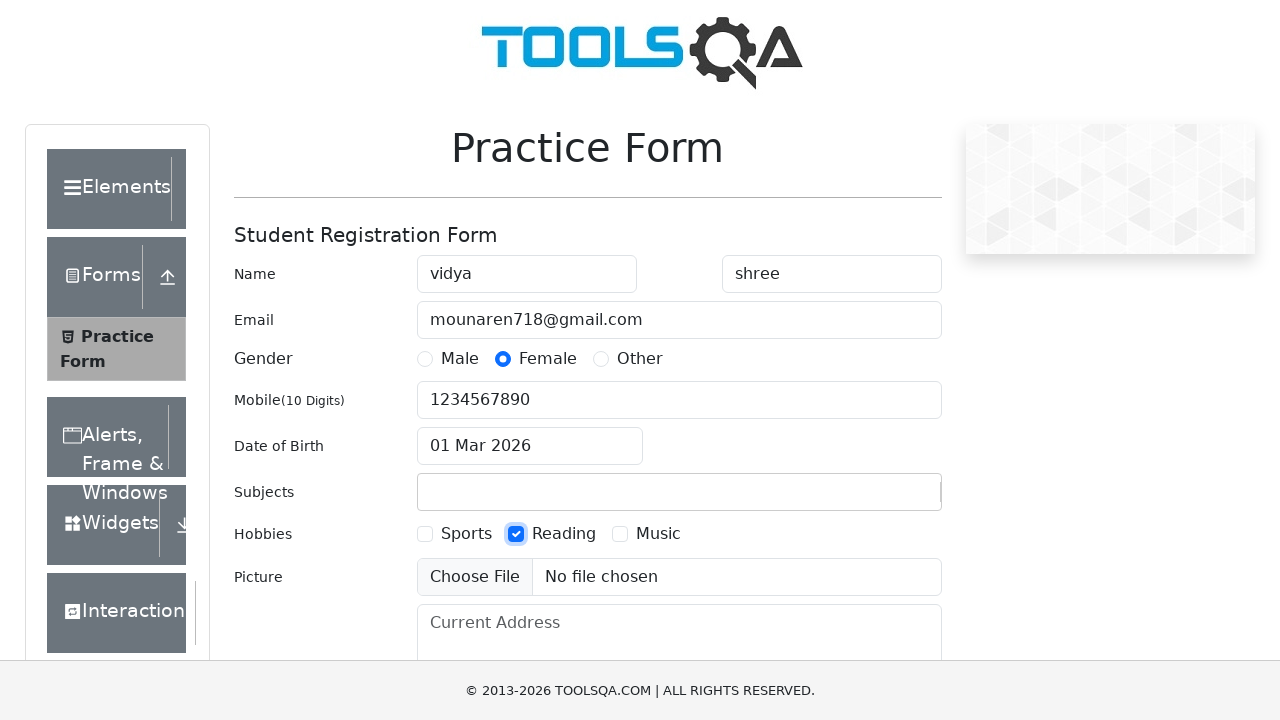